Demonstrates drag and drop by offset action on draggable elements

Starting URL: https://crossbrowsertesting.github.io/drag-and-drop

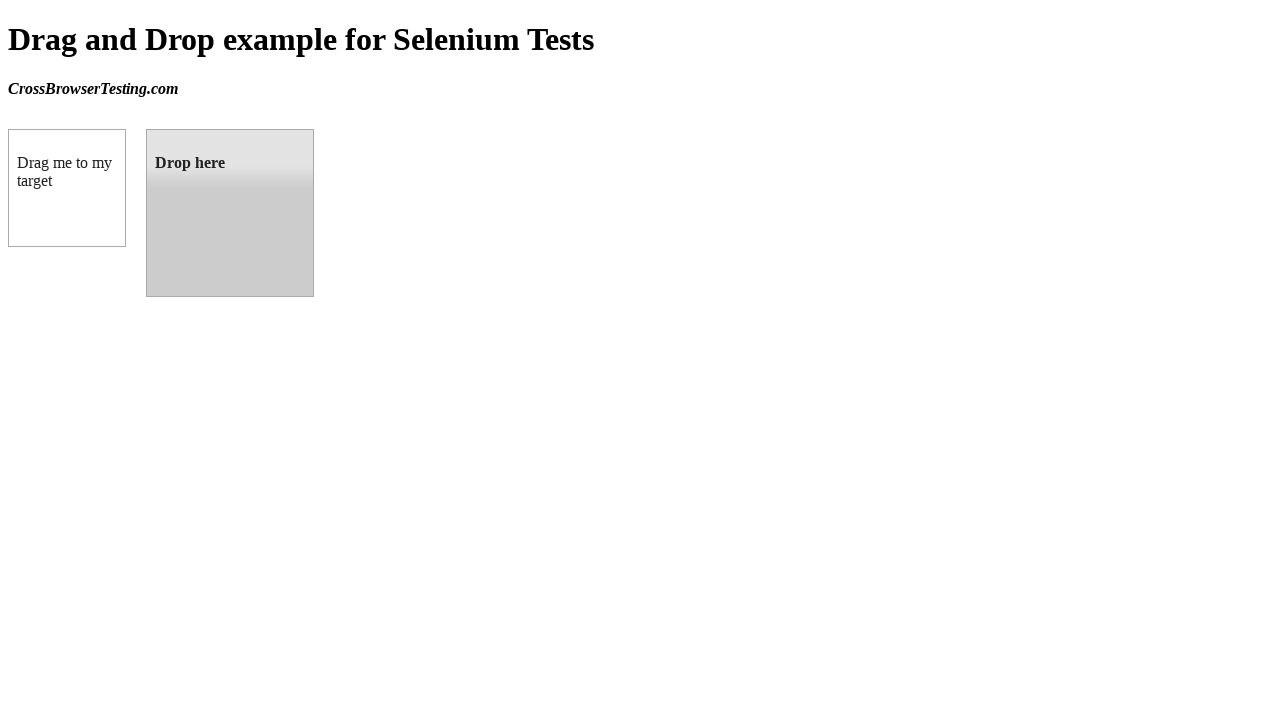

Located draggable element with id 'draggable'
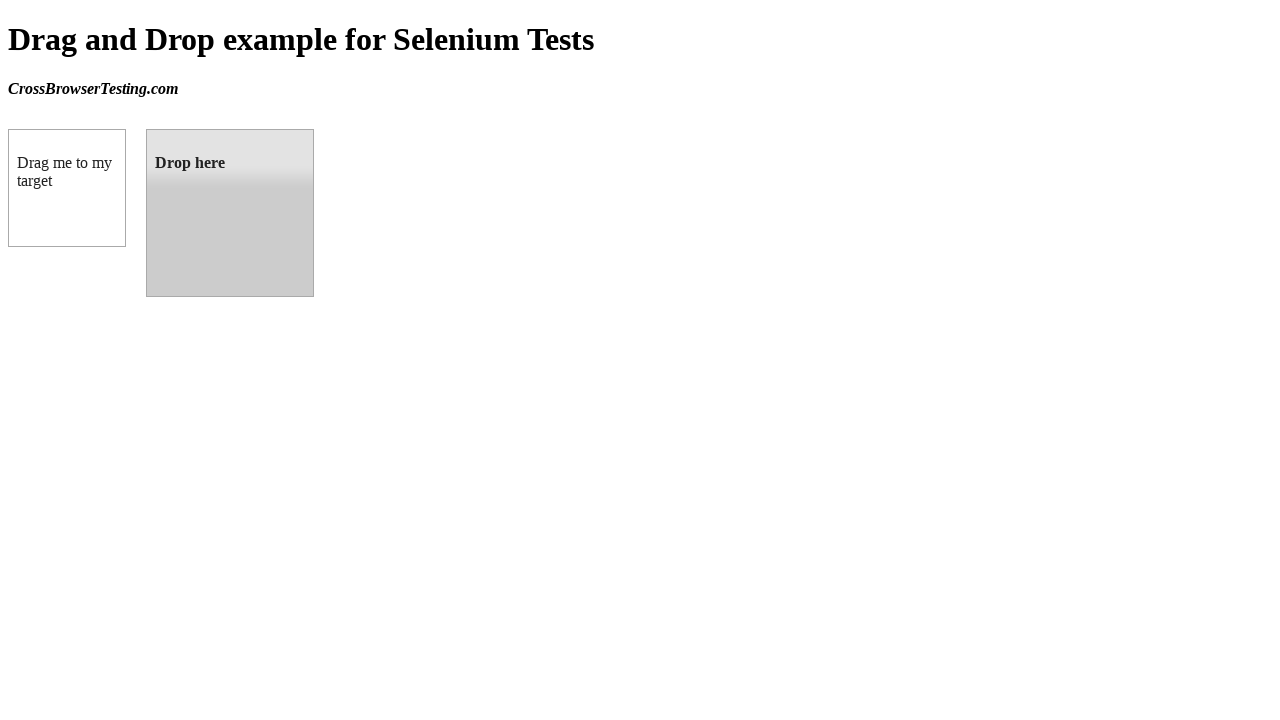

Located droppable target element with id 'droppable'
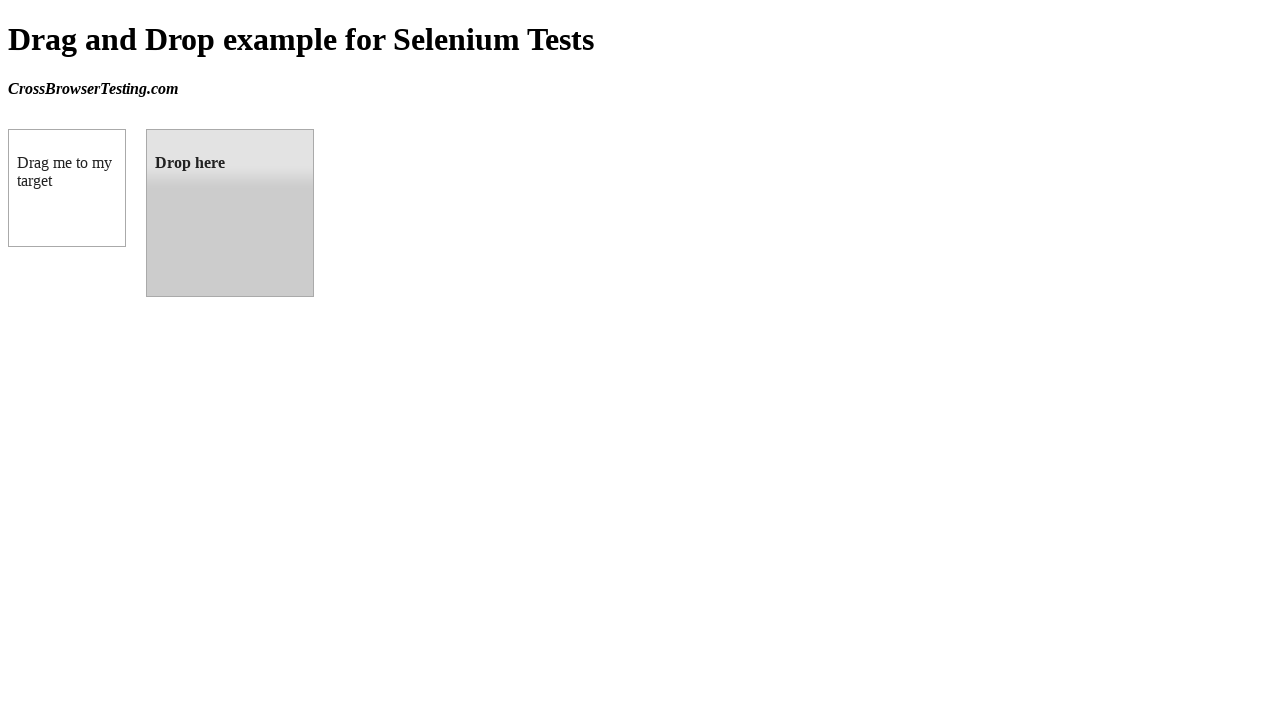

Retrieved bounding box coordinates of target element
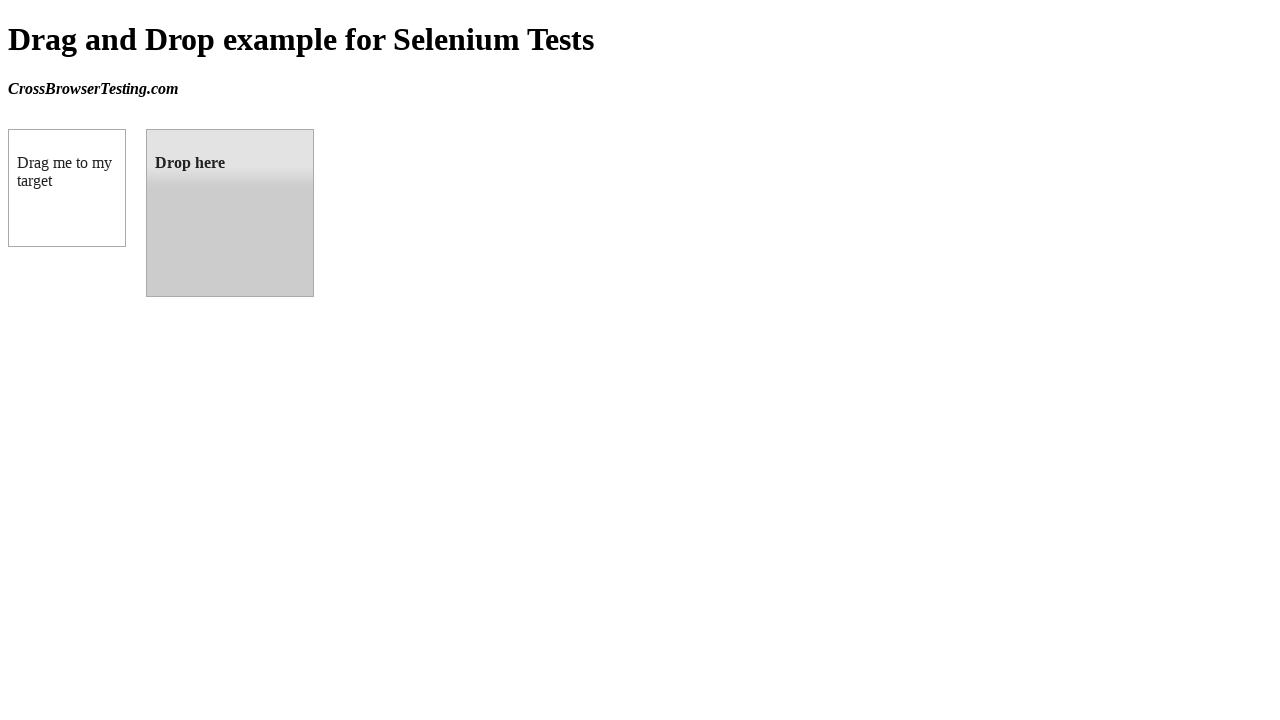

Dragged source element to target element position at (230, 213)
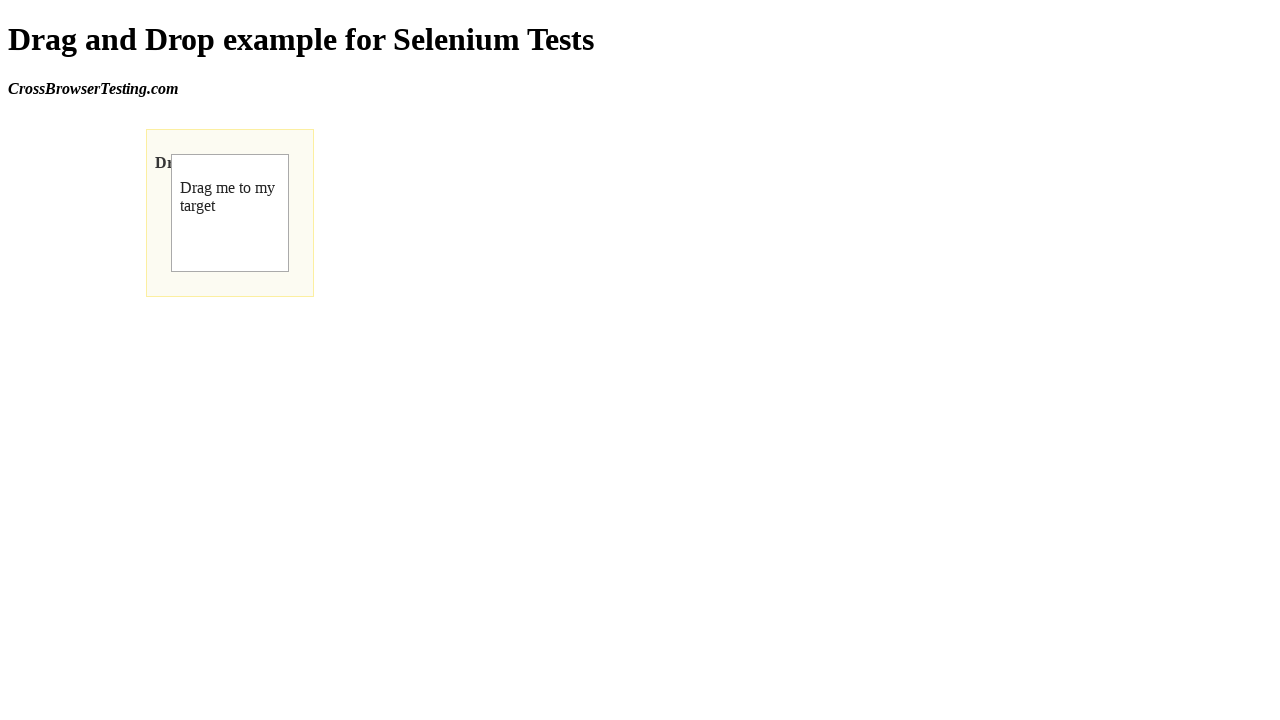

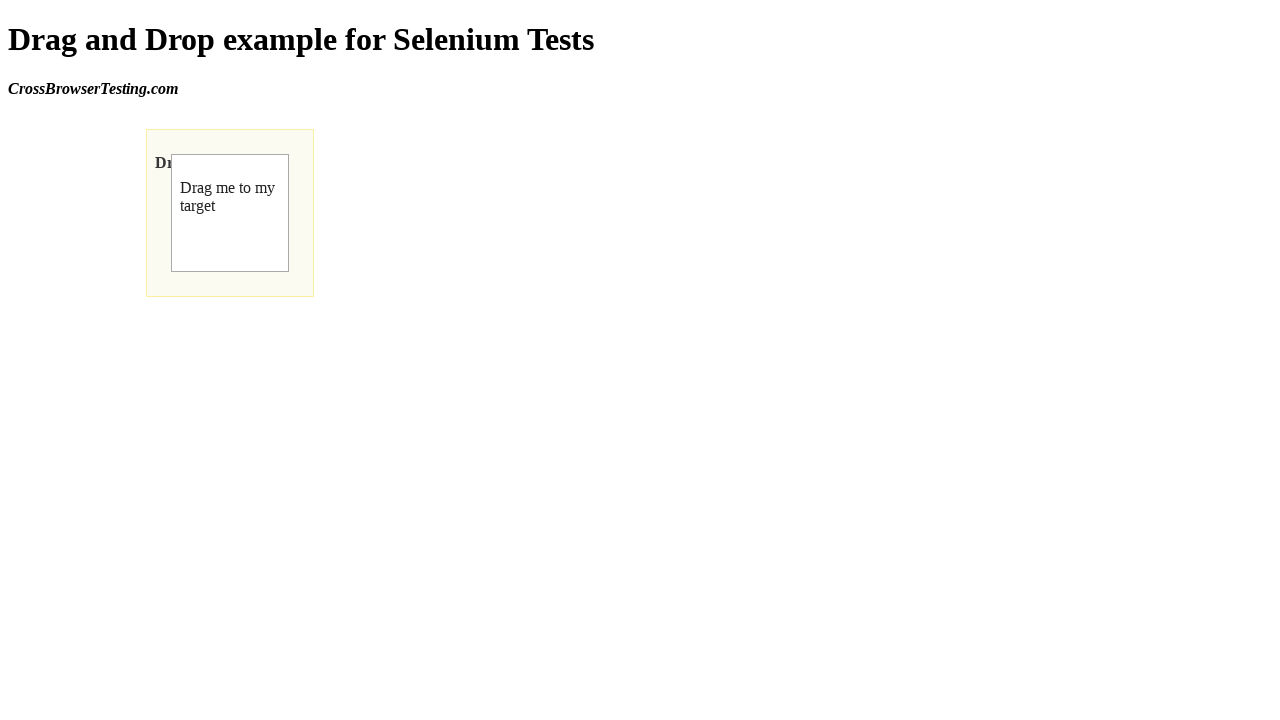